Navigates to a retail website, finds all links on the page, and clicks on the "My Account" link

Starting URL: http://tek-school.com/retail/

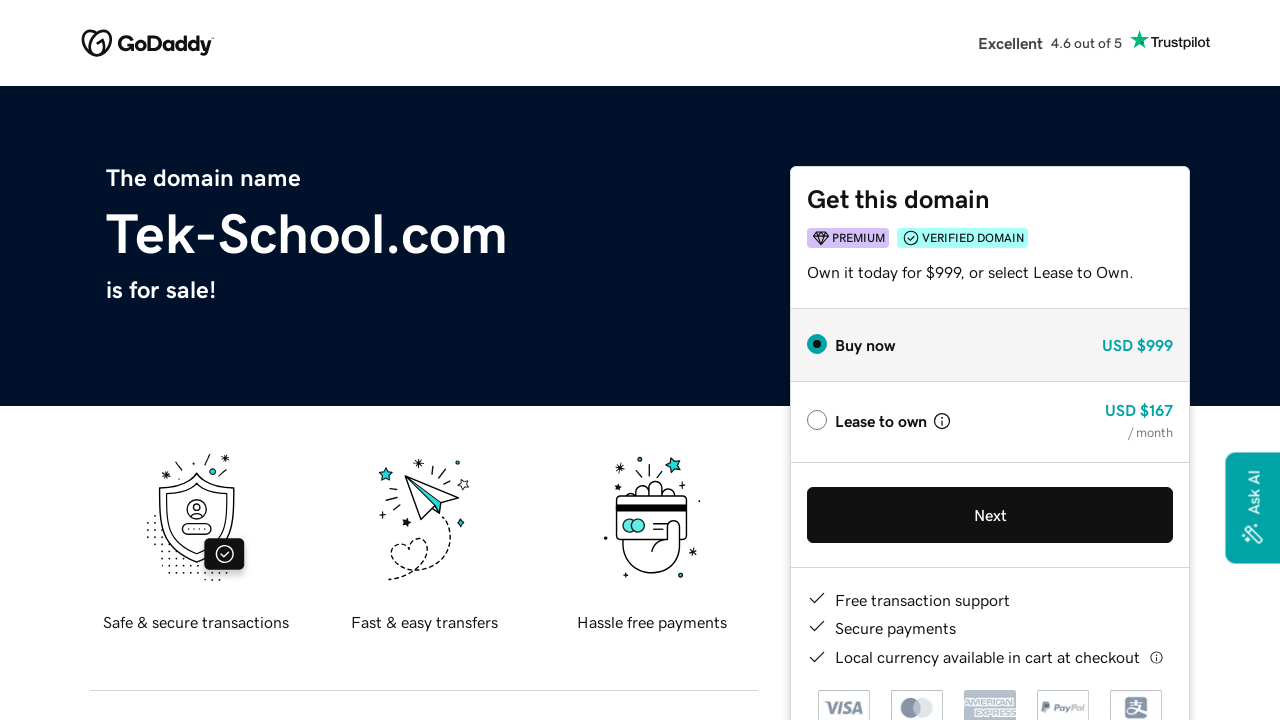

Navigated to retail website at http://tek-school.com/retail/
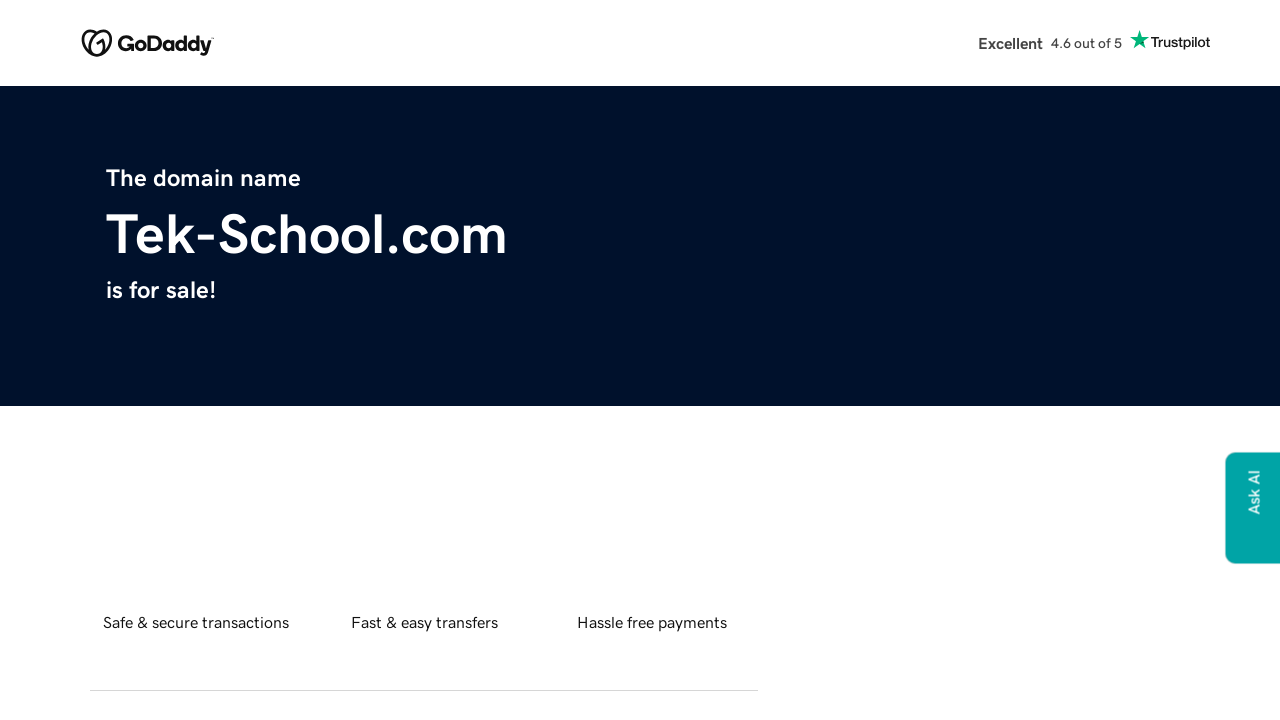

Found all links on the page
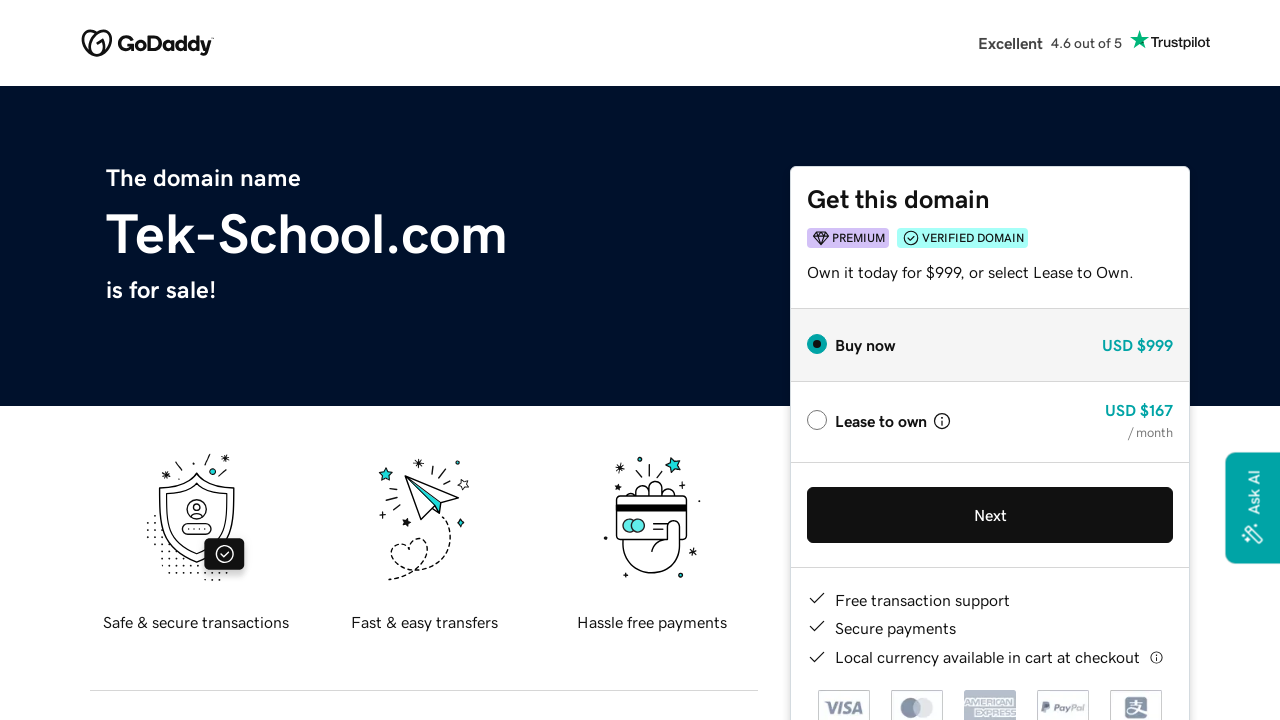

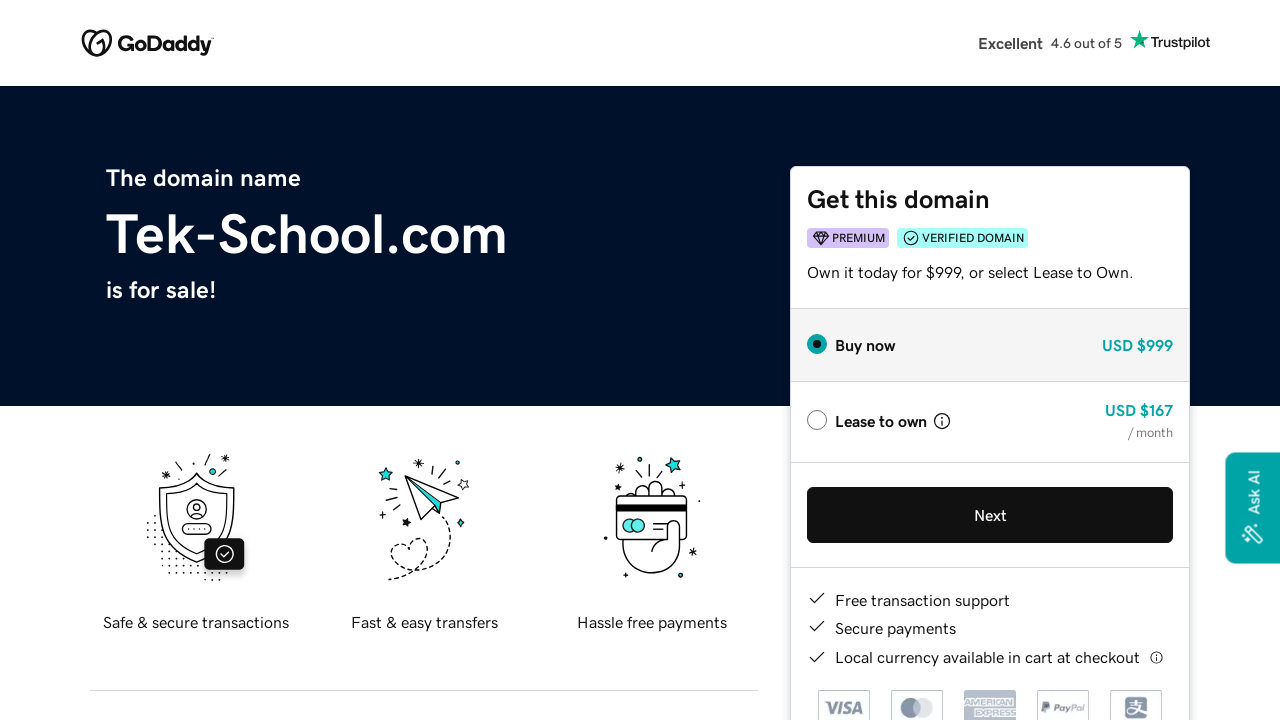